Clicks the first checkbox and verifies it becomes checked

Starting URL: https://the-internet.herokuapp.com/checkboxes

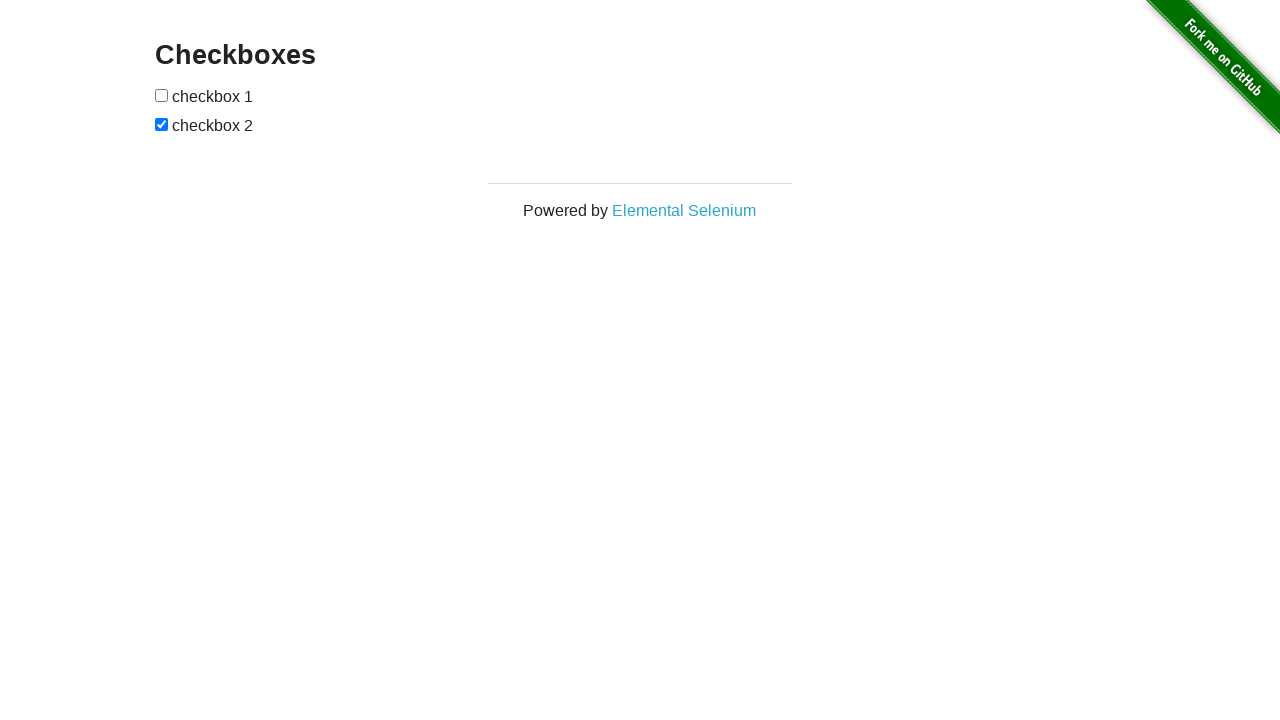

Clicked the first checkbox at (162, 95) on [type=checkbox] >> nth=0
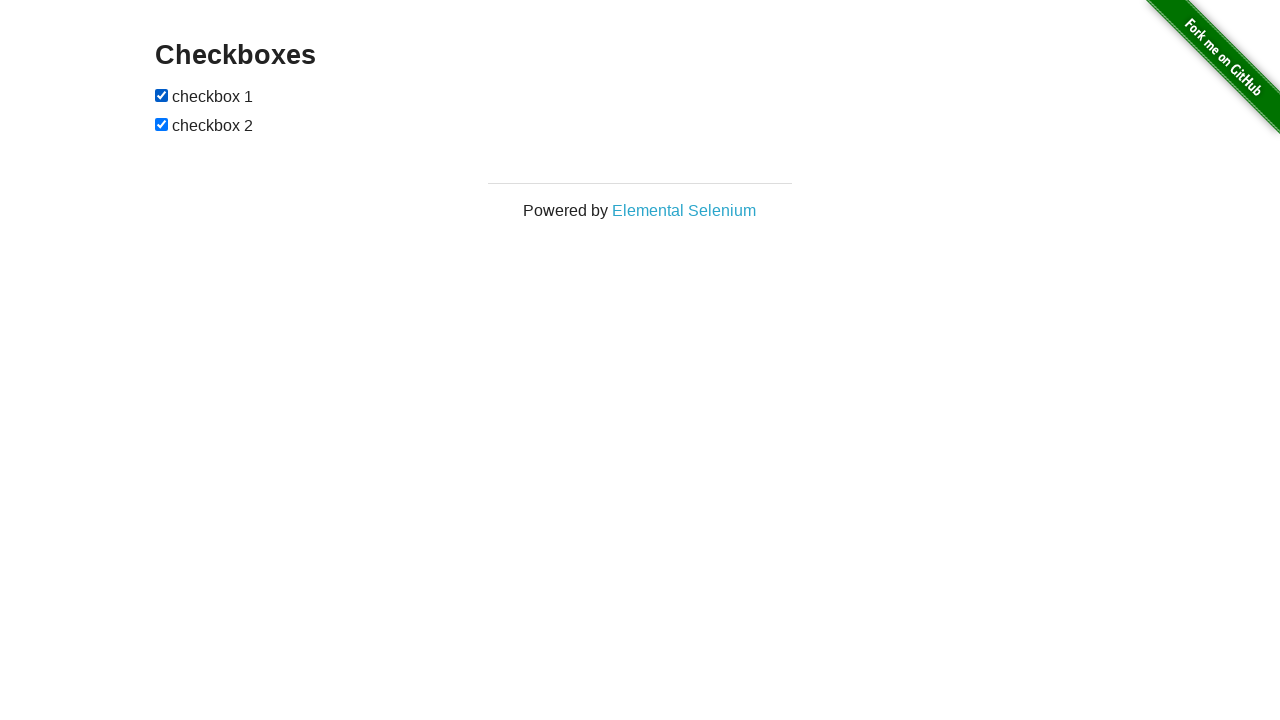

Verified that the first checkbox is now checked
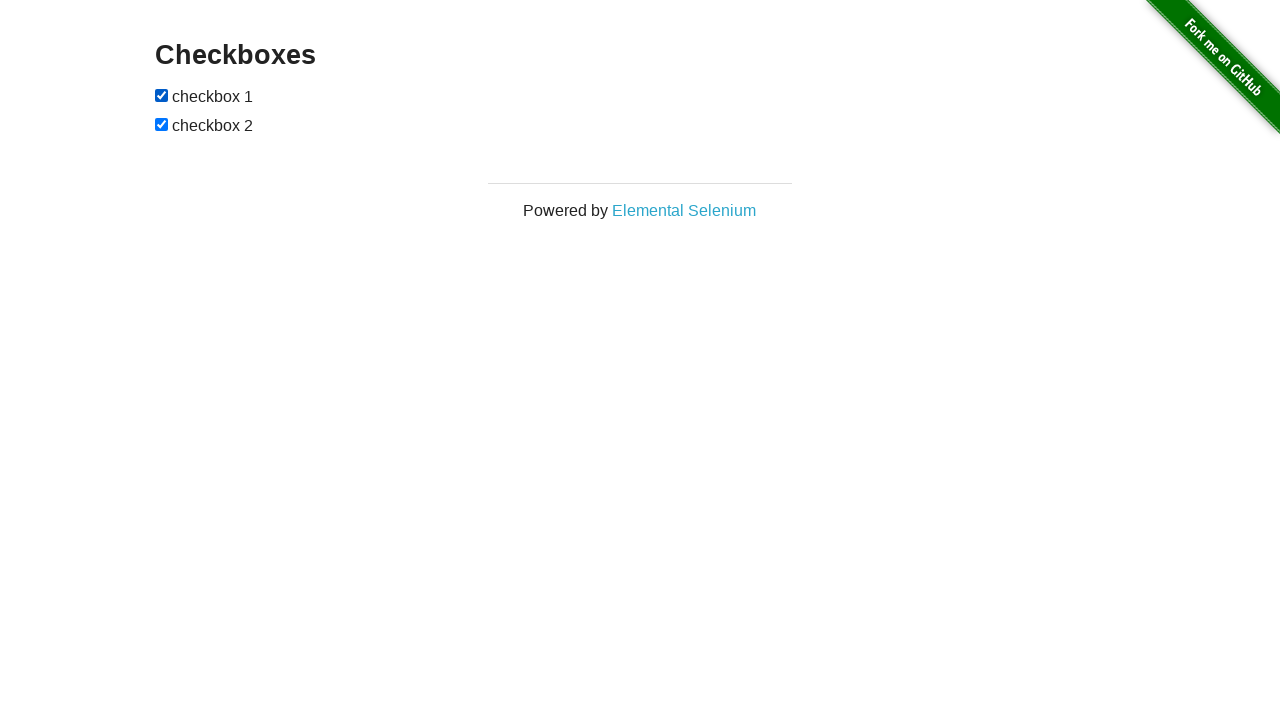

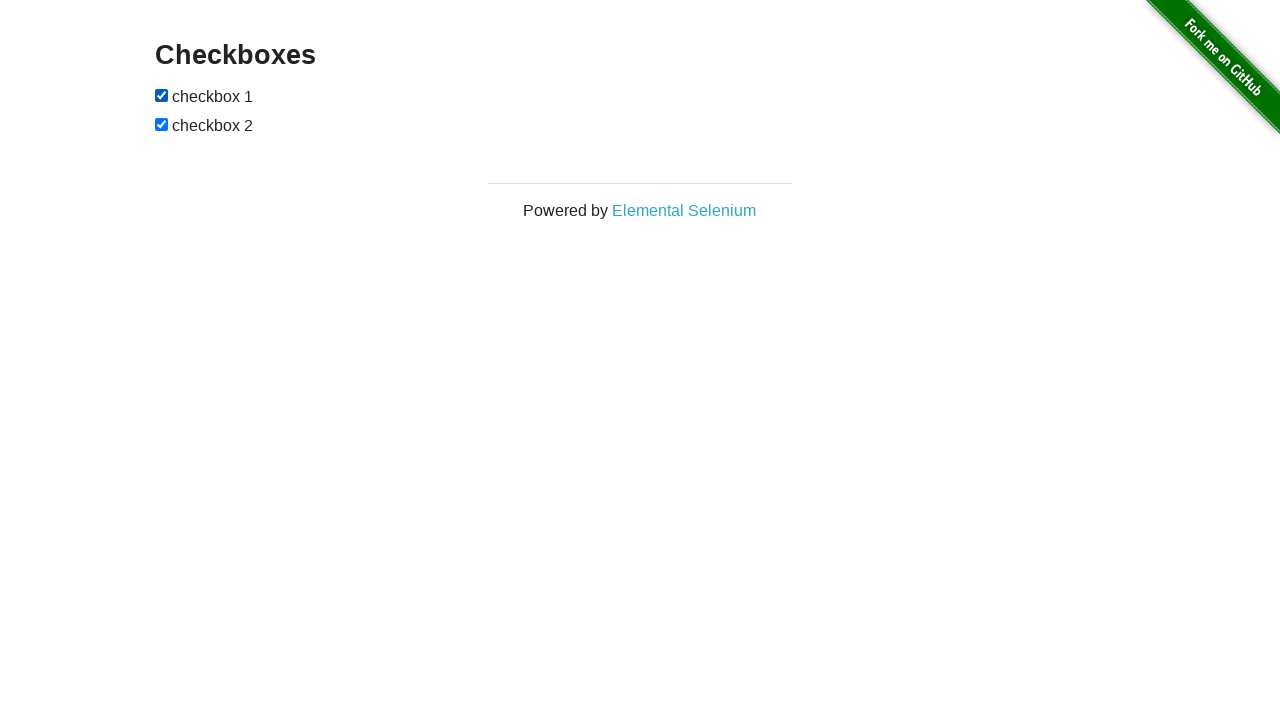